Tests an insurance quote form by selecting various options from dropdown menus including vehicle type, engine details, zone, years without crashes, insurance period, and additional coverage options.

Starting URL: https://strahovator.com.ua/kupit_strahovku/avtocivilka_avtograzhdanka_osago_oscpv

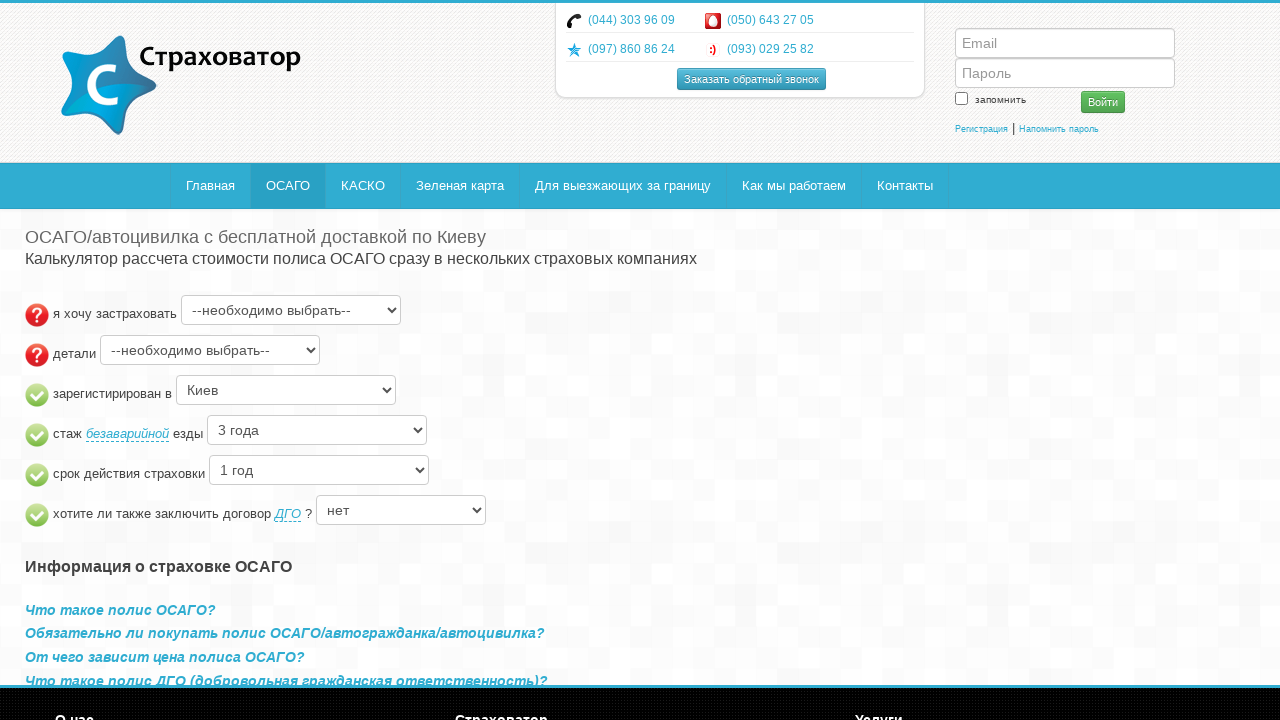

Selected vehicle type: motorcycle or scooter on #ts_type
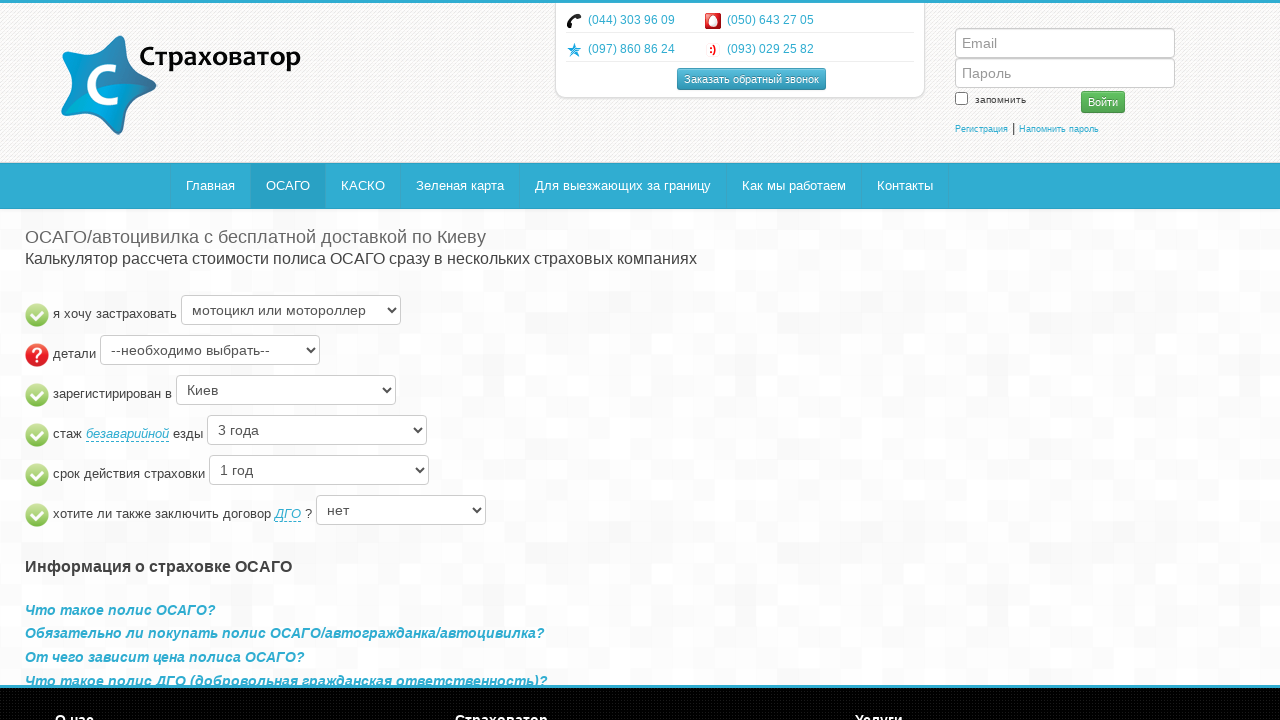

Selected engine volume: more than 300 cm³ on #ts_details_type
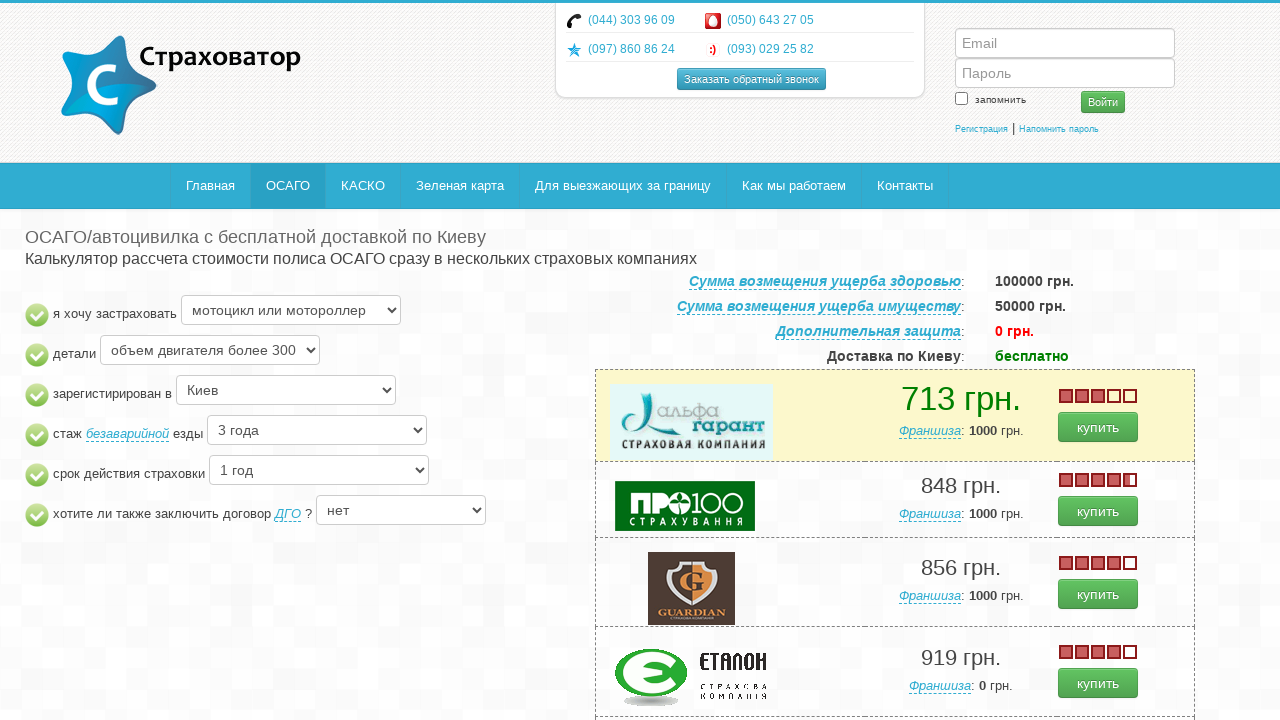

Selected zone: Lugansk on #ts_zone
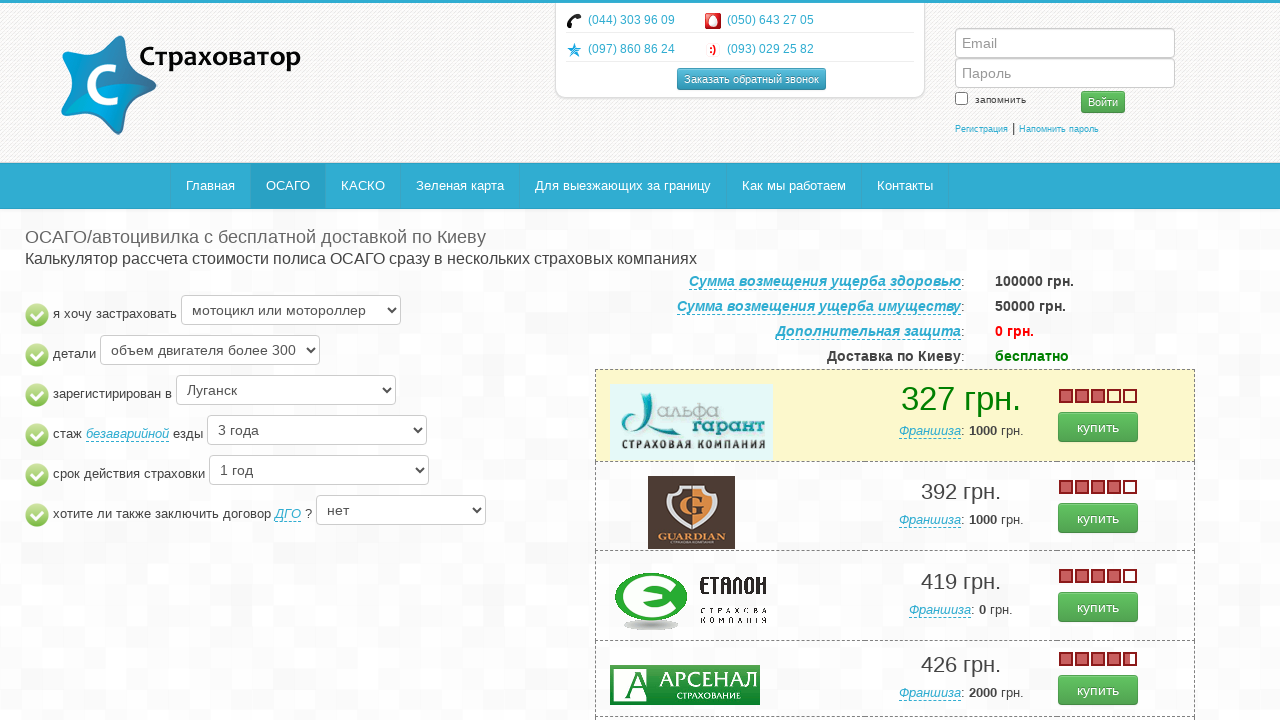

Selected years without crashes: 5 years on #no_crash_years_qty
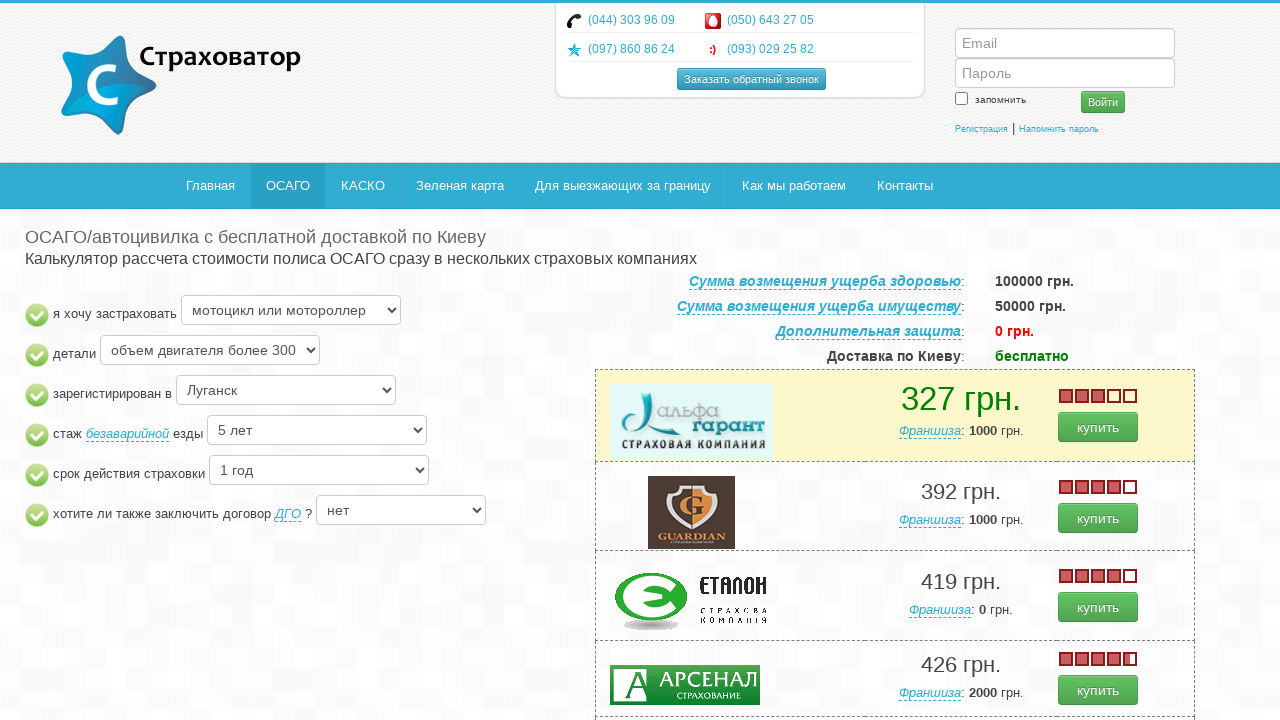

Selected insurance period: 9 months on #period
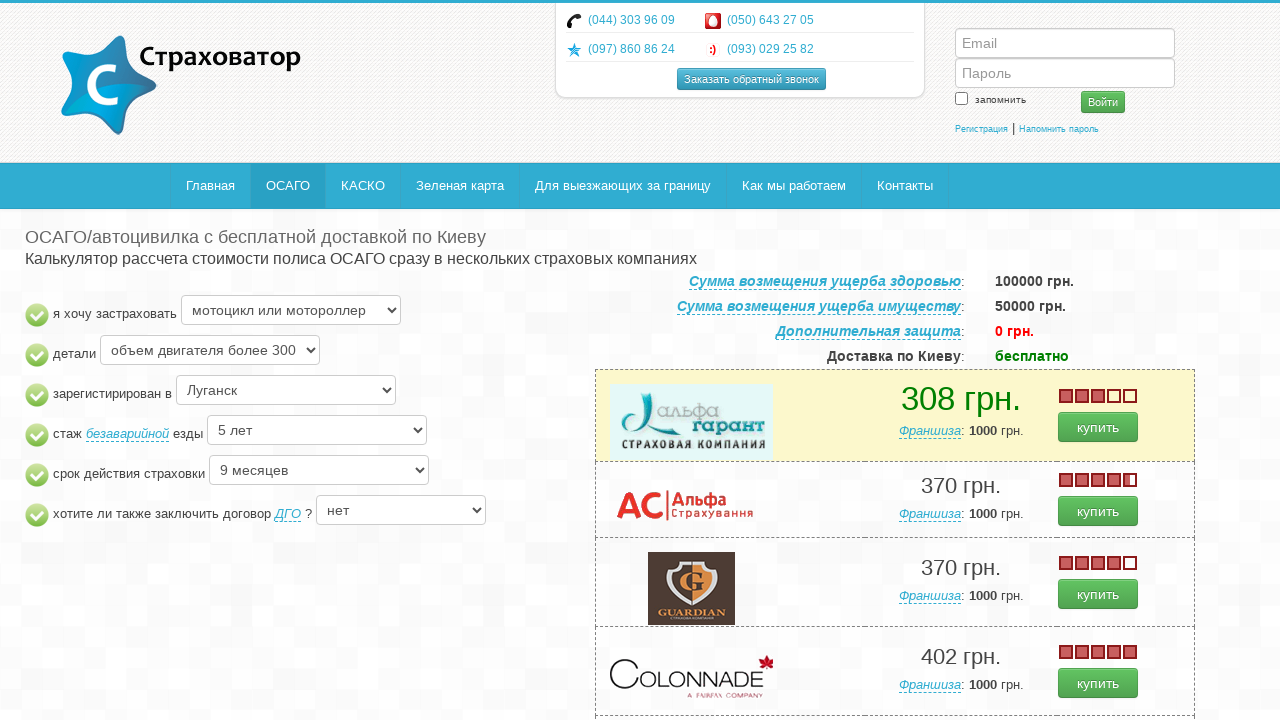

Selected additional coverage: yes, for 100,000 UAH on #dgo
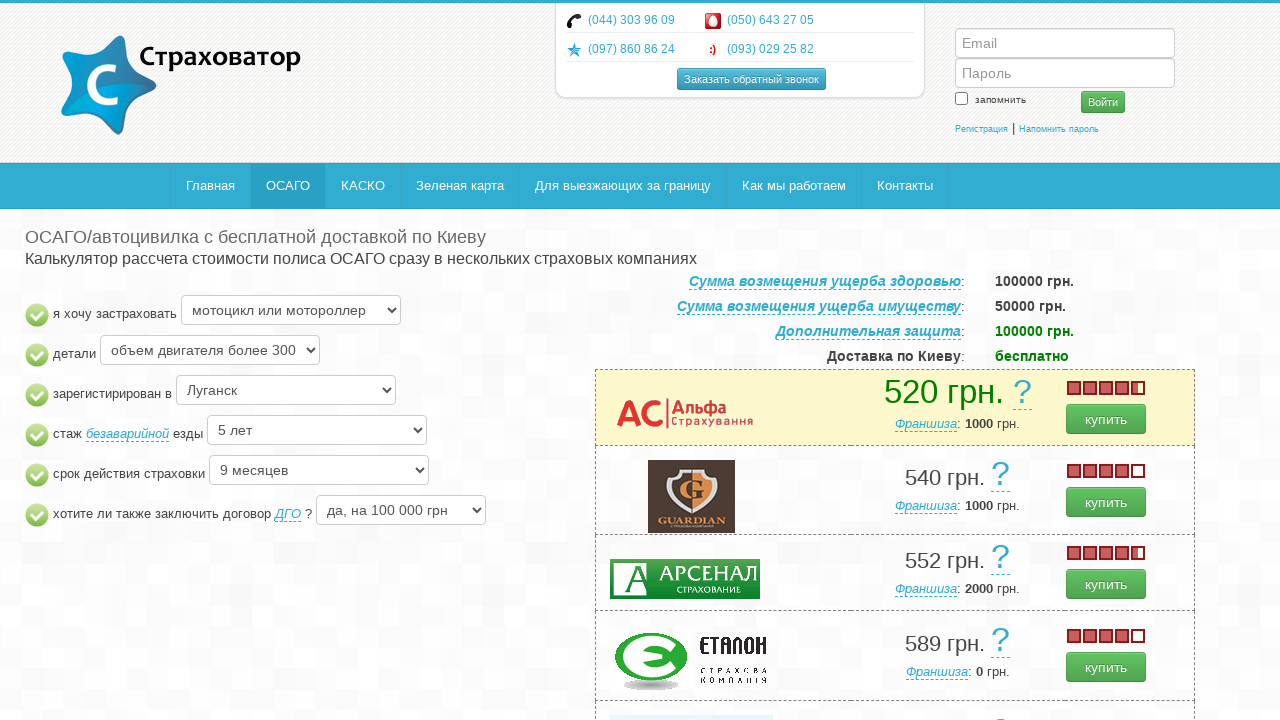

Changed vehicle type to: cargo vehicle on #ts_type
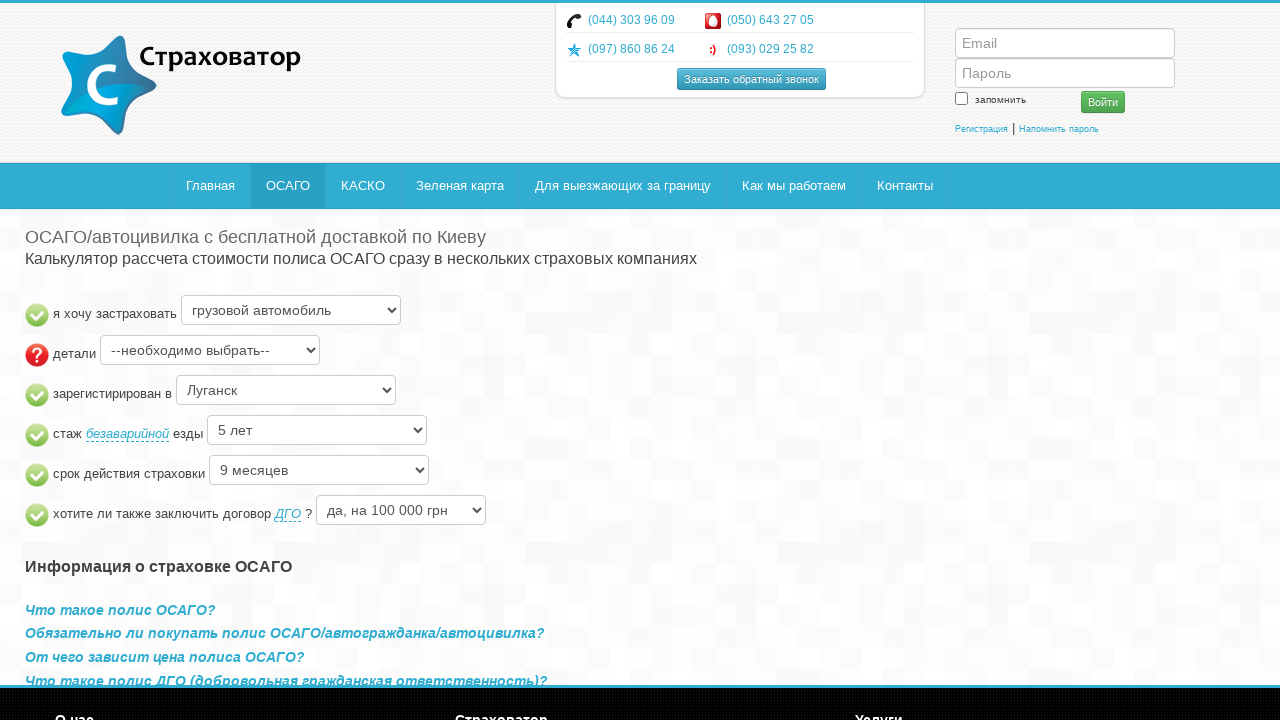

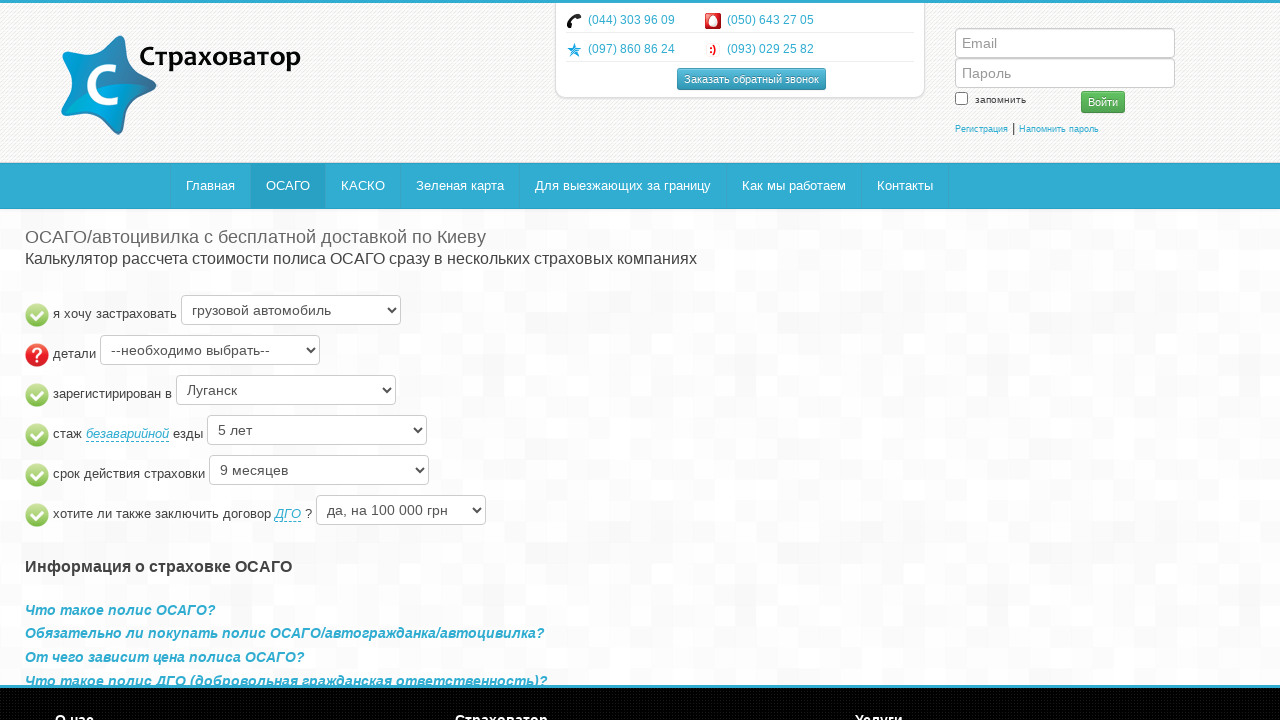